Tests quantity adjustment functionality by setting quantity for Mango, using increment/decrement buttons, and verifying cart preview shows correct quantity and price

Starting URL: https://rahulshettyacademy.com/seleniumPractise/#/

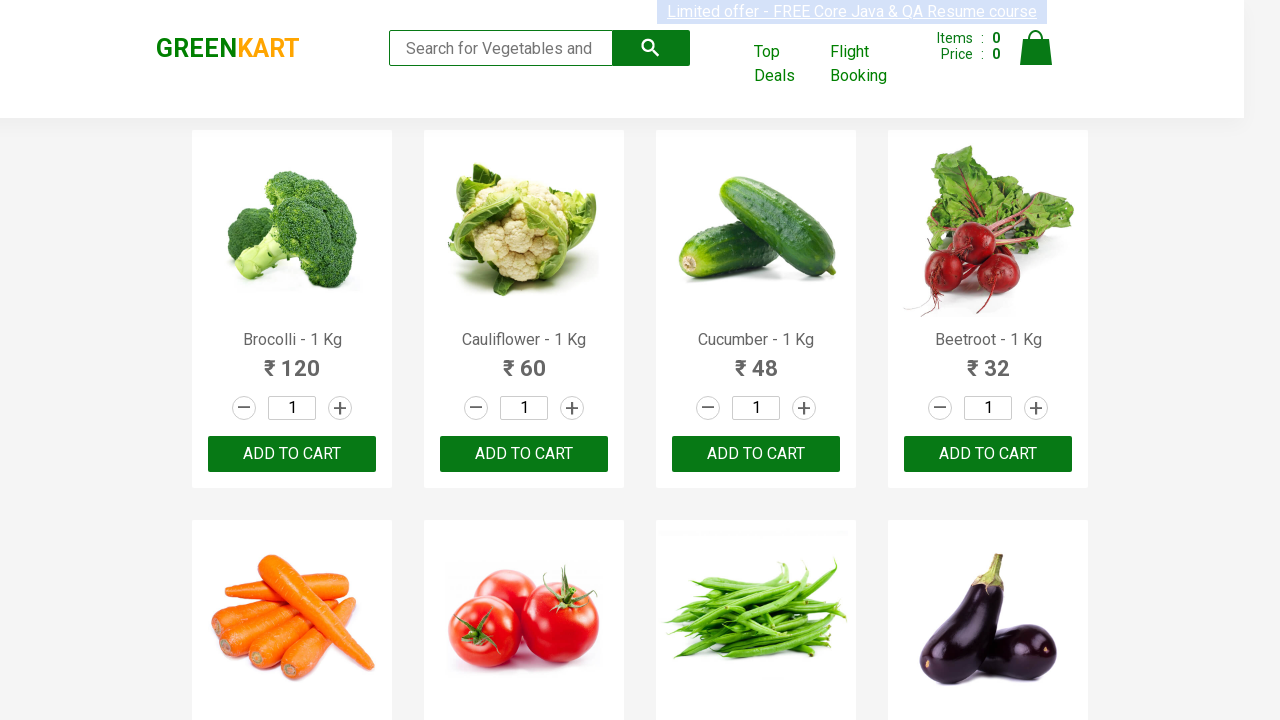

Set quantity to 5 for Mango product on //div[contains(@class,'product')][.//h4[contains(text(),'Mango')]]//input[@type=
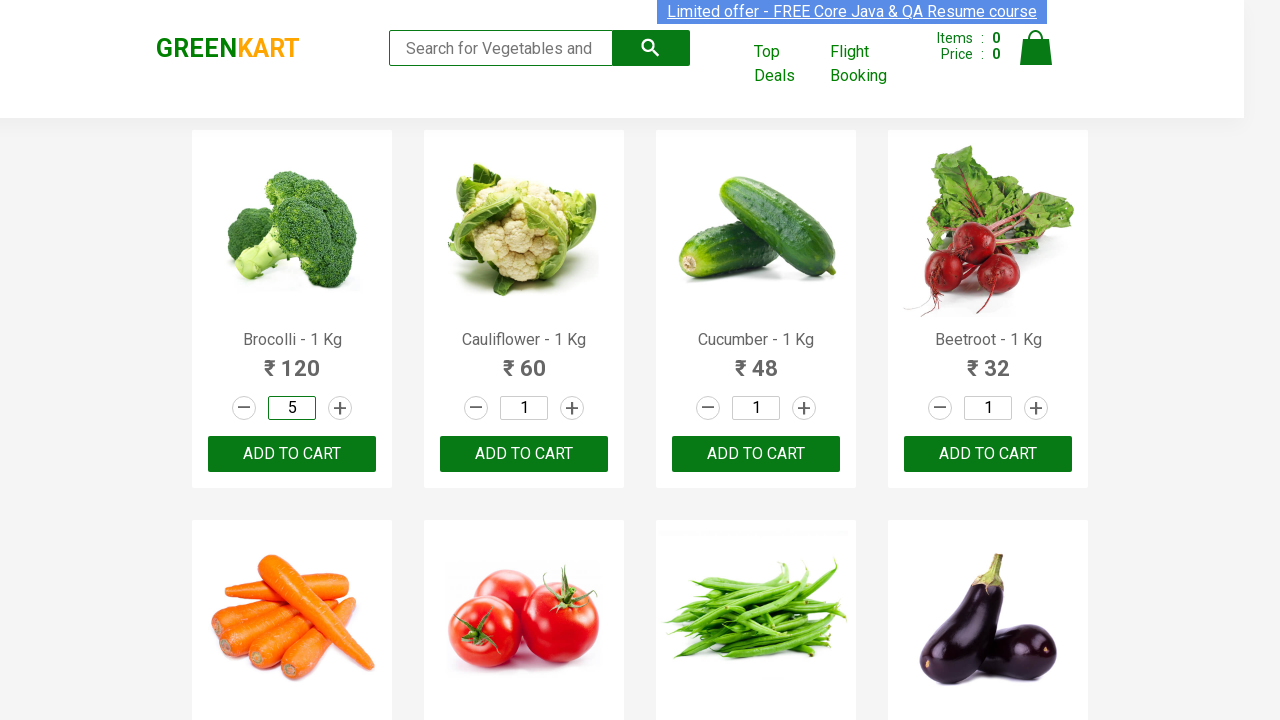

Clicked ADD TO CART button for Mango with quantity 5 at (292, 454) on xpath=//div[contains(@class,'product')][.//h4[contains(text(),'Mango')]]//button
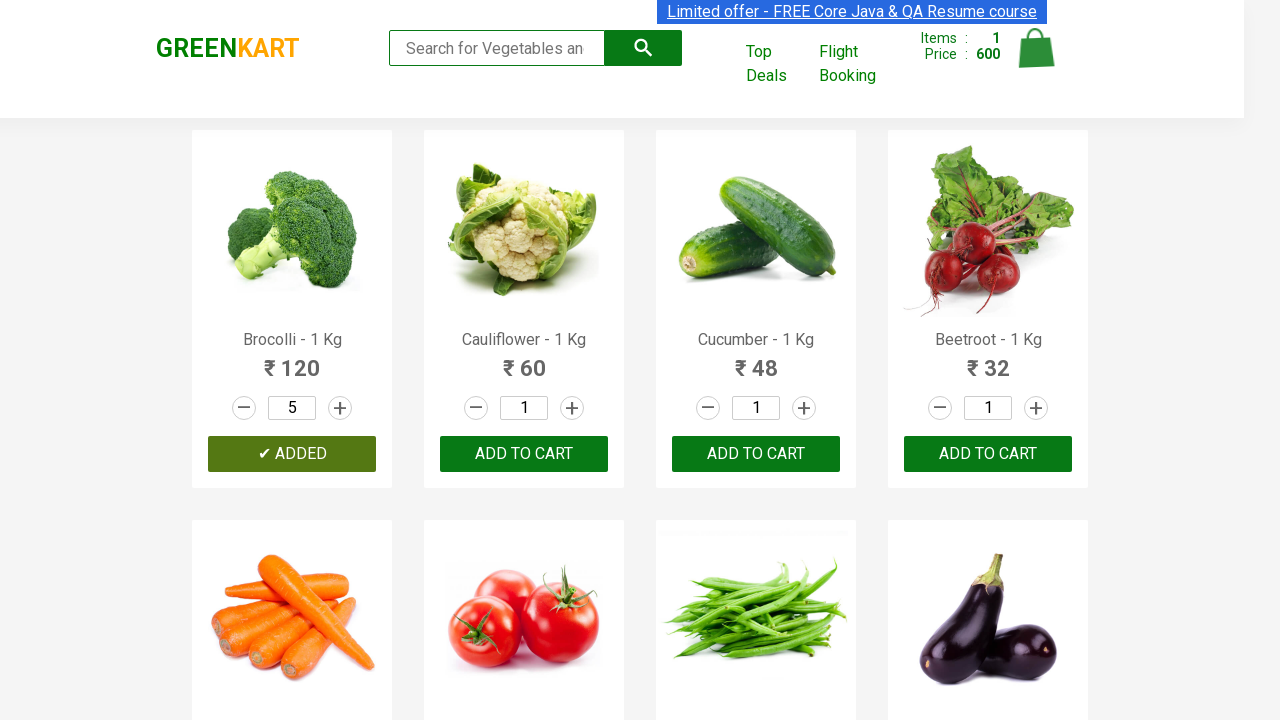

Waited 1 second for cart to update
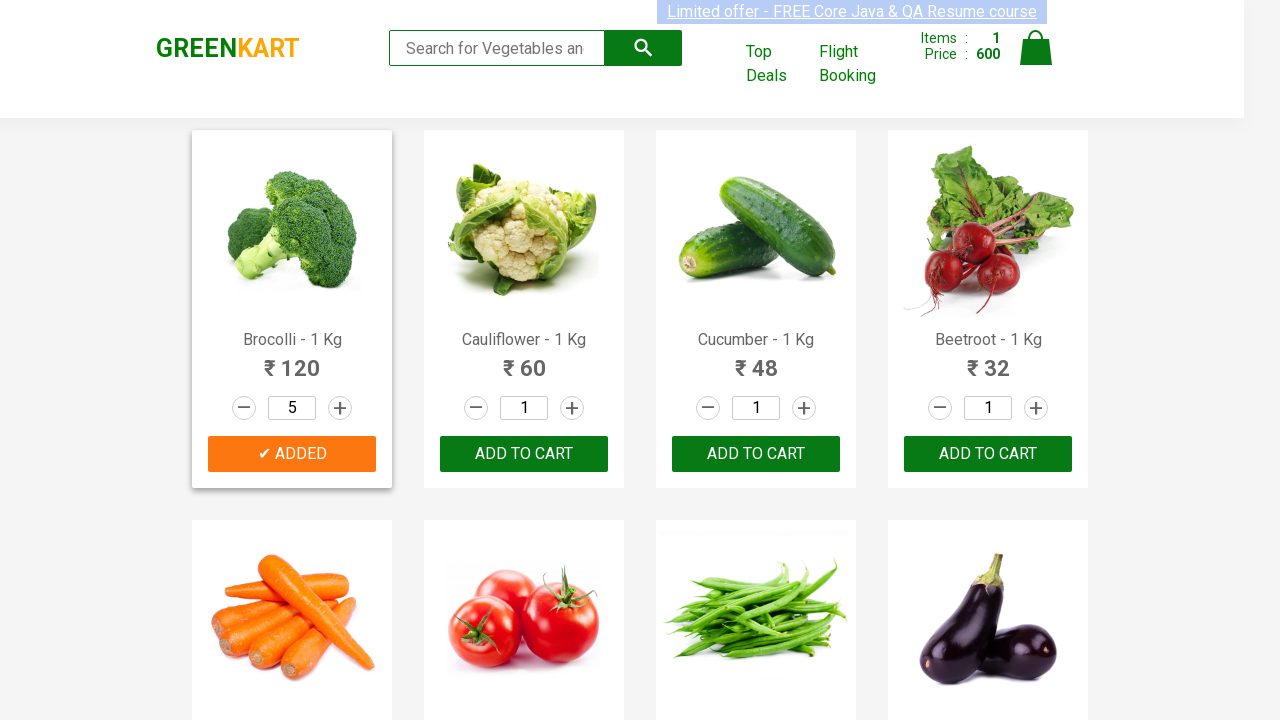

Clicked decrement button for Mango quantity at (244, 408) on xpath=//div[contains(@class,'product')][.//h4[contains(text(),'Mango')]]//a[cont
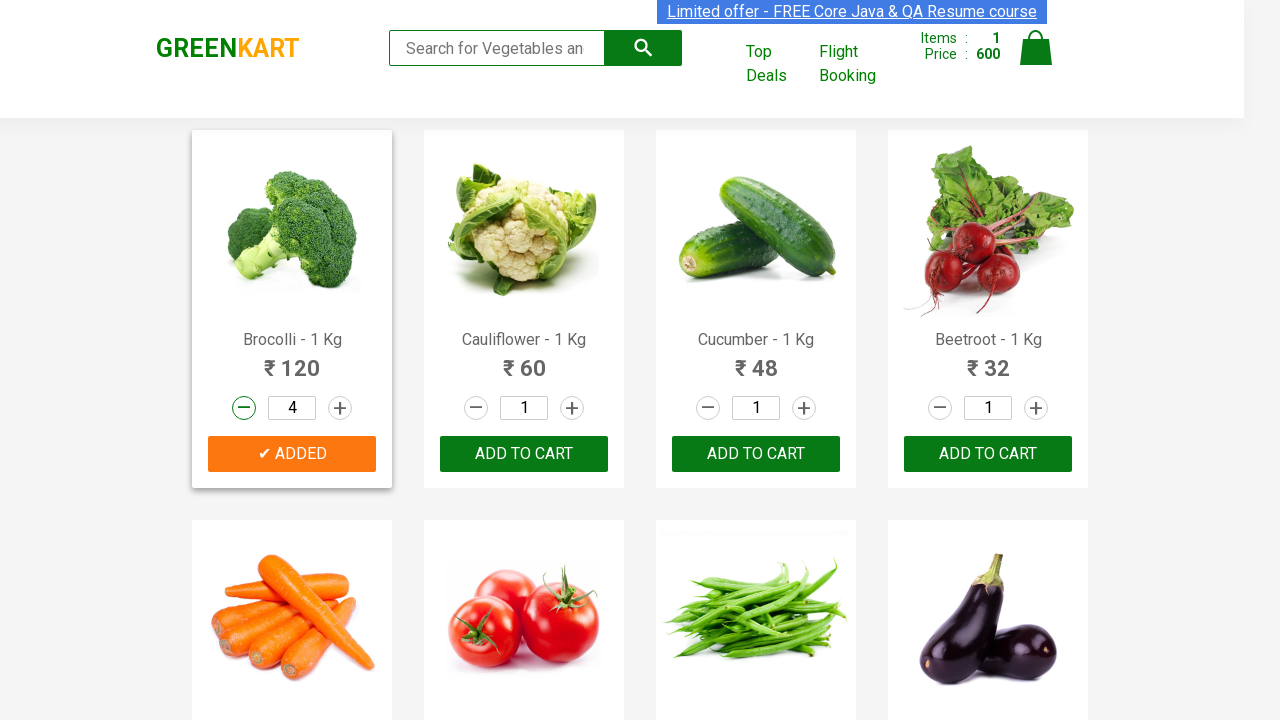

Clicked ADD TO CART button for Mango after decrement at (524, 454) on xpath=//div[contains(@class,'product')][.//h4[contains(text(),'Mango')]]//button
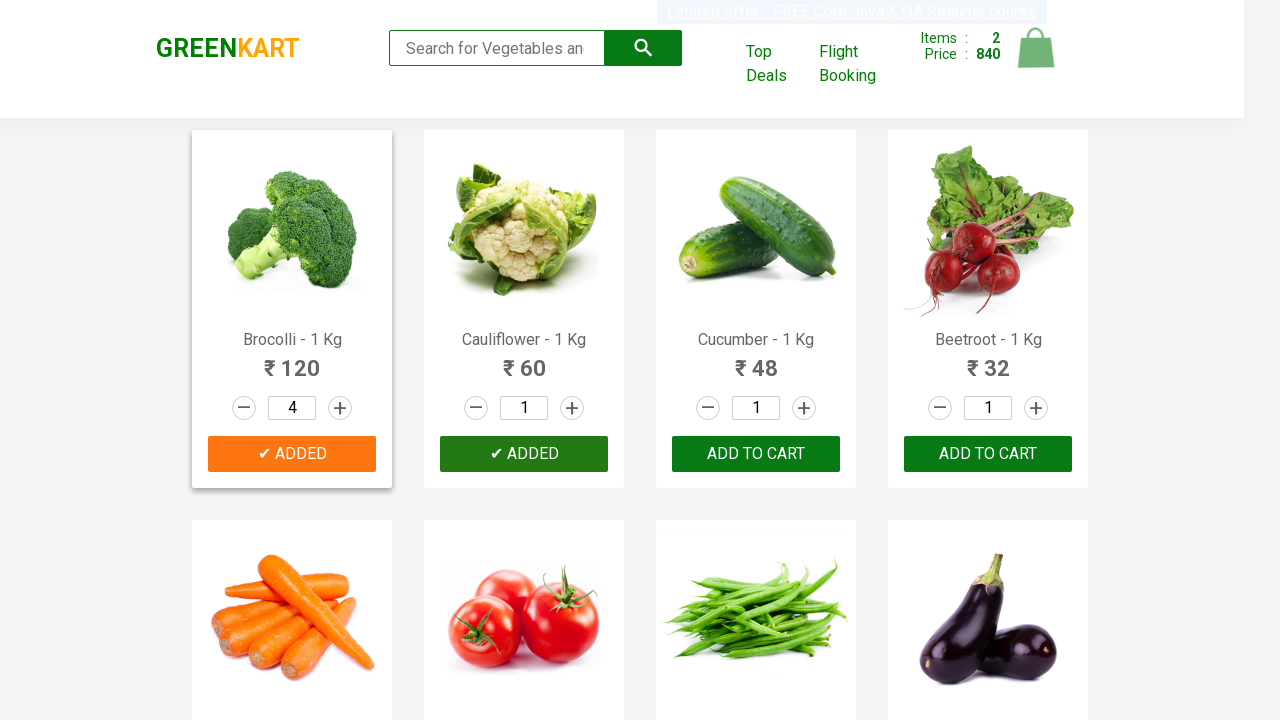

Waited 1 second for cart to update
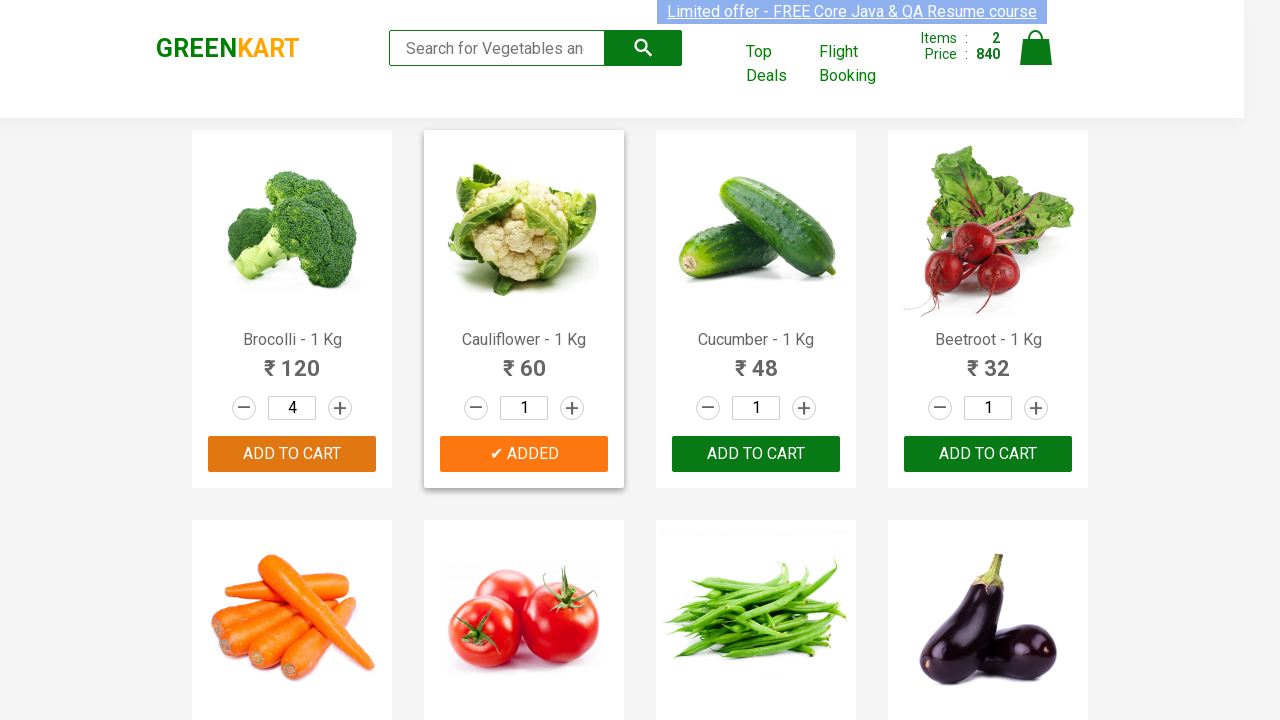

Clicked increment button for Mango quantity at (340, 408) on xpath=//div[contains(@class,'product')][.//h4[contains(text(),'Mango')]]//a[cont
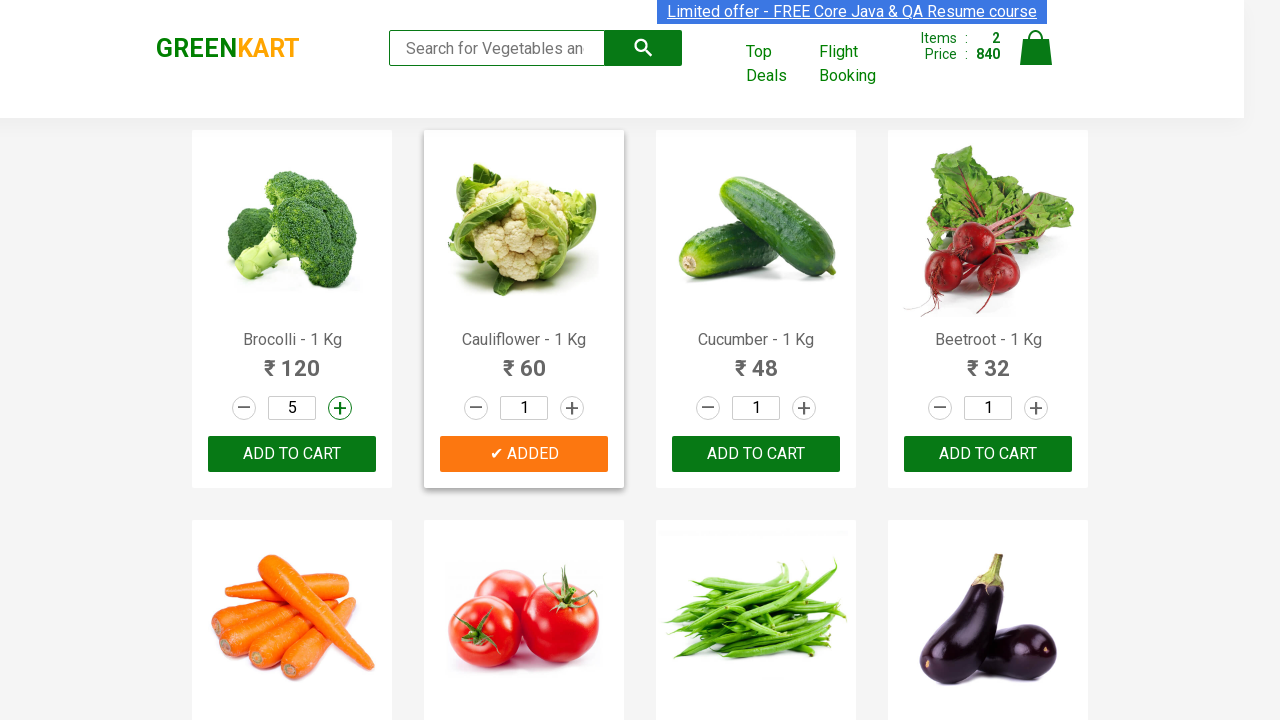

Clicked ADD TO CART button for Mango after increment at (292, 454) on xpath=//div[contains(@class,'product')][.//h4[contains(text(),'Mango')]]//button
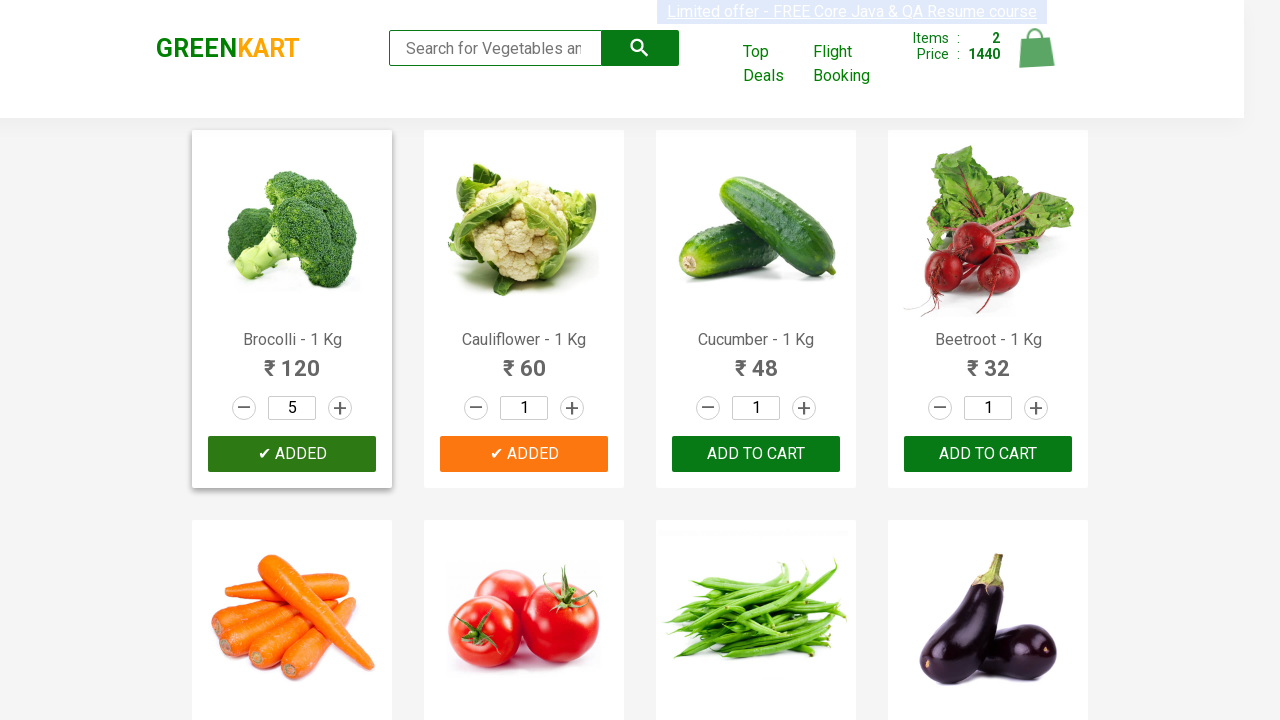

Waited 1 second for cart to update
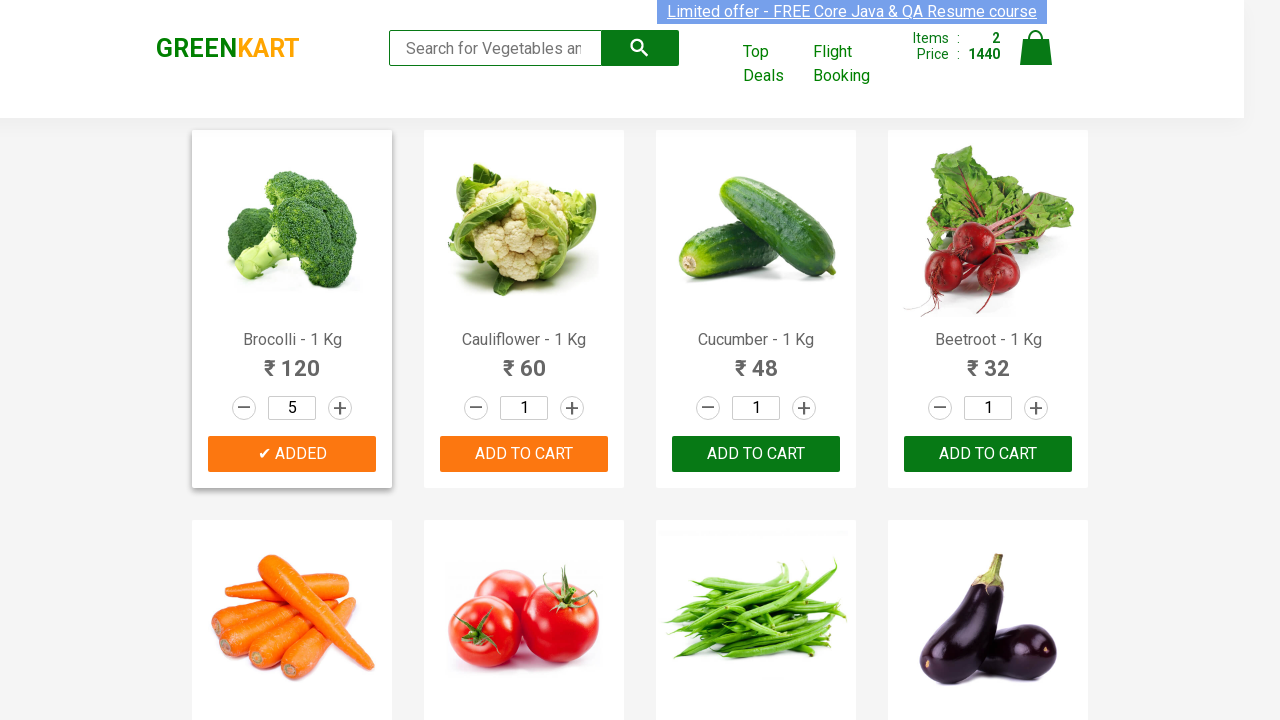

Clicked cart icon to open cart preview at (1036, 59) on .cart-icon
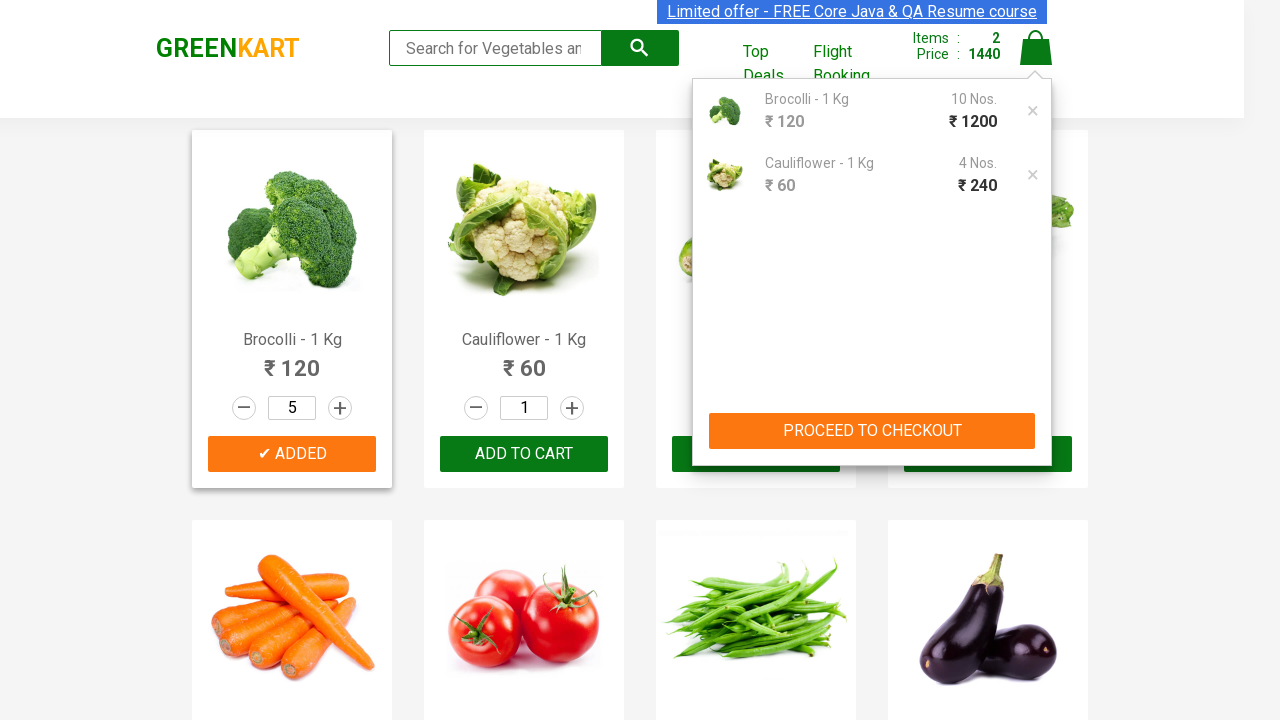

Cart preview loaded successfully
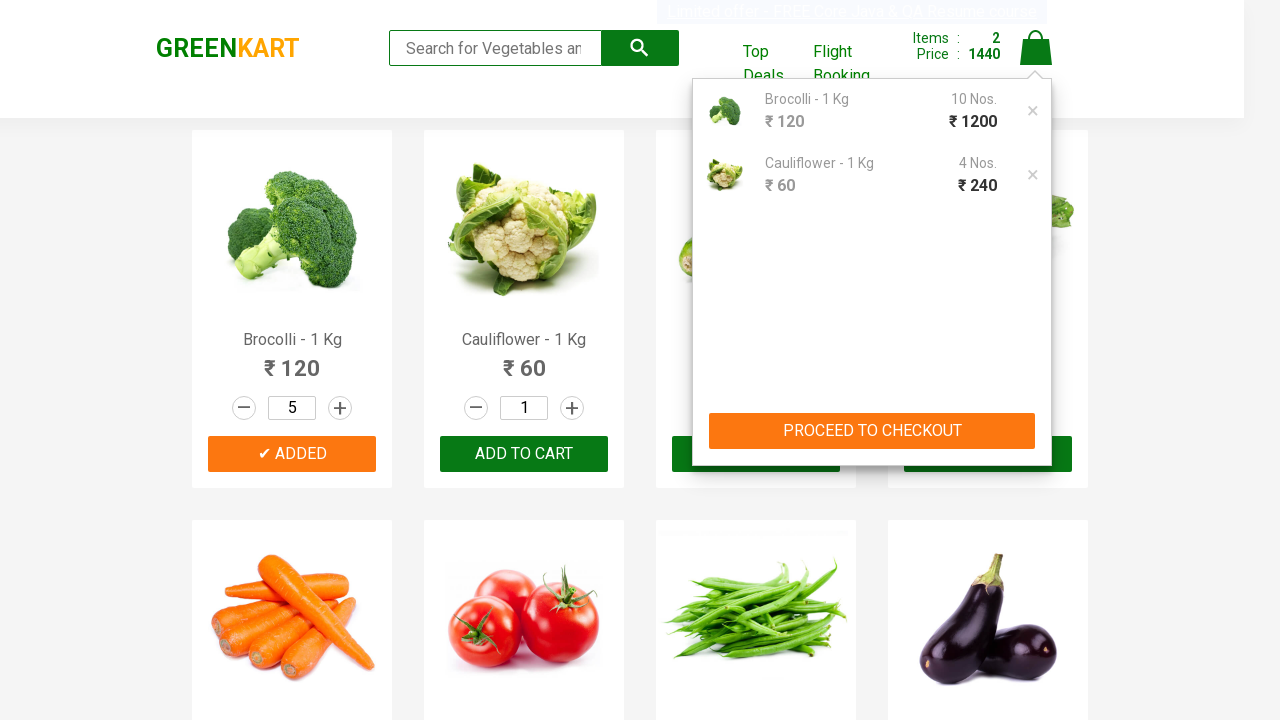

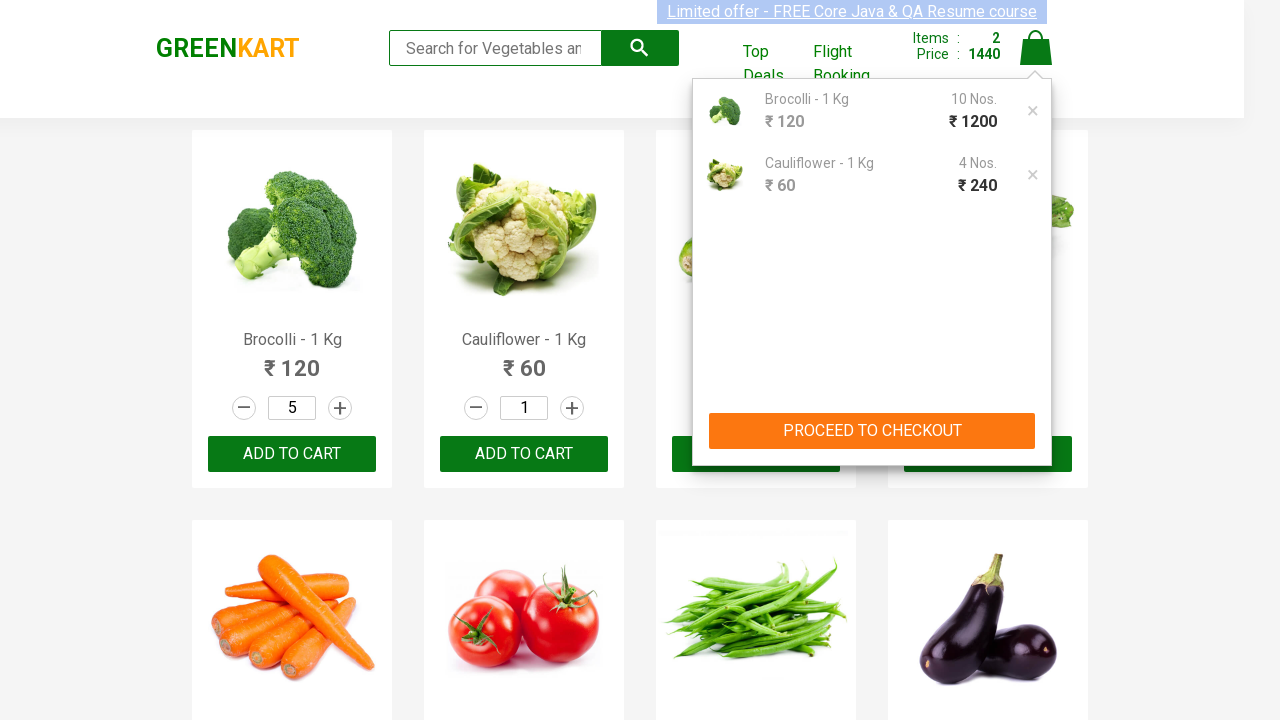